Tests filtering to display only active (non-completed) items

Starting URL: https://demo.playwright.dev/todomvc

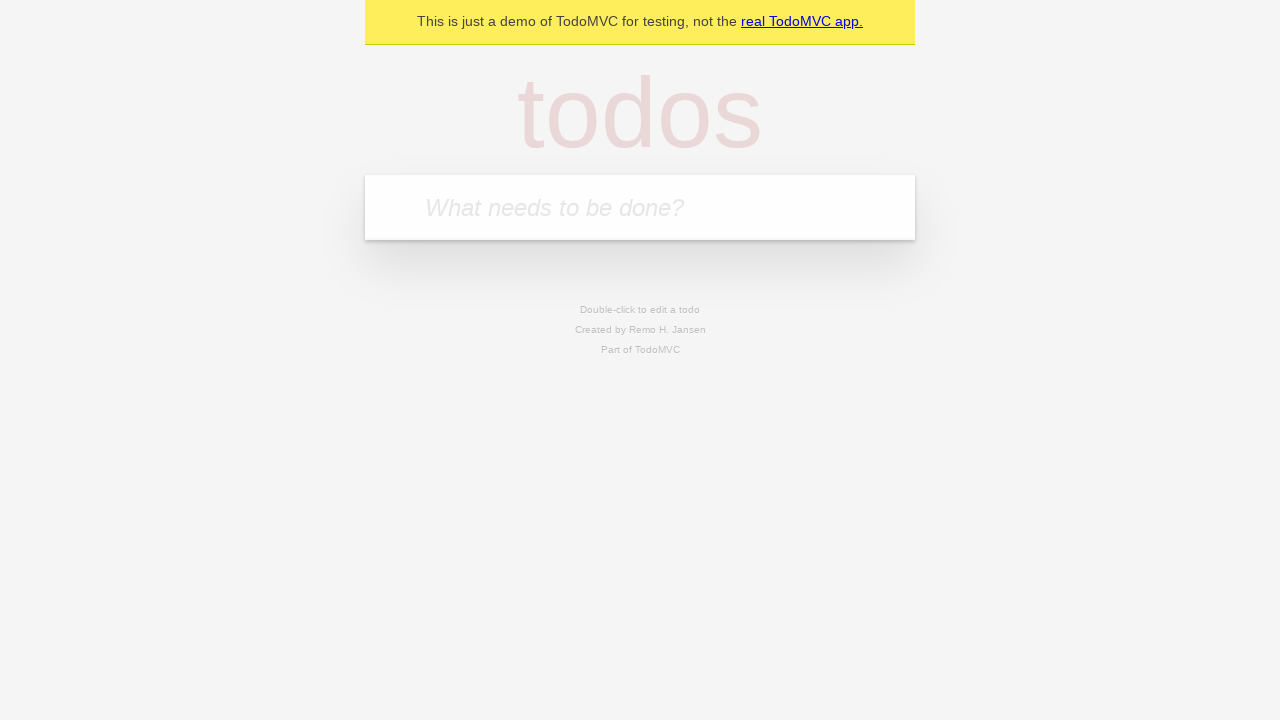

Filled todo input with 'buy some cheese' on internal:attr=[placeholder="What needs to be done?"i]
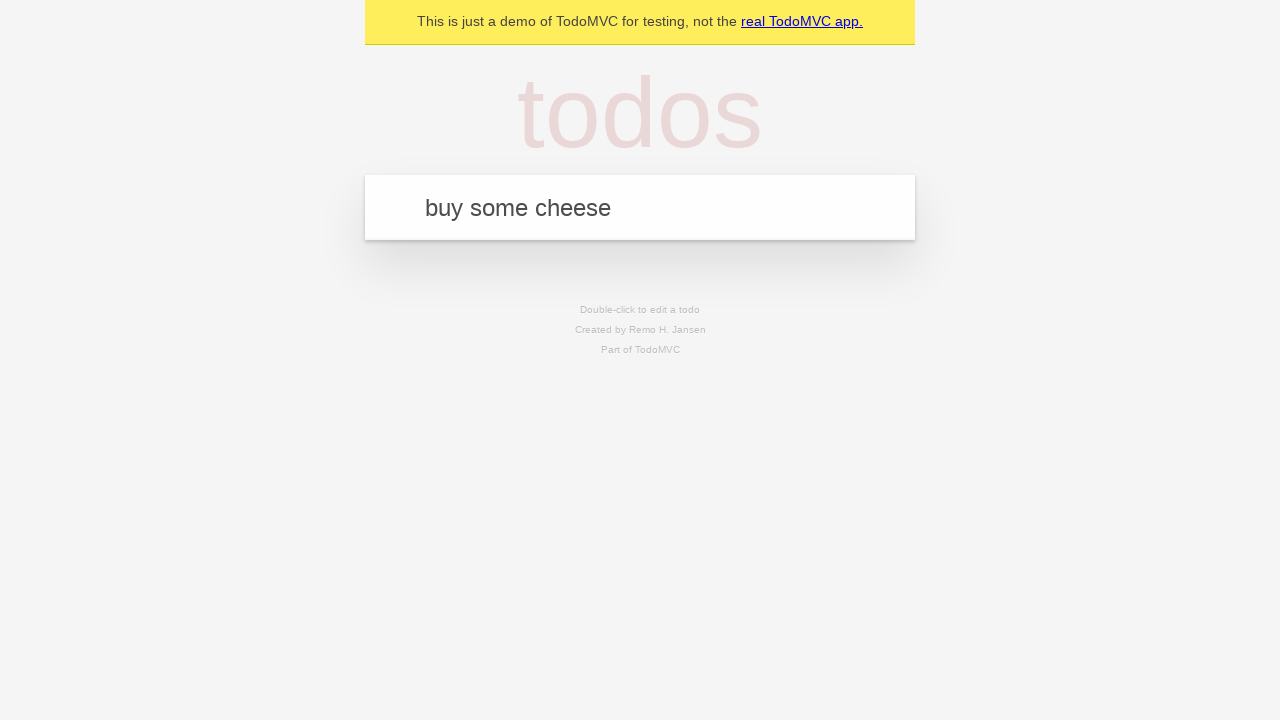

Pressed Enter to add first todo on internal:attr=[placeholder="What needs to be done?"i]
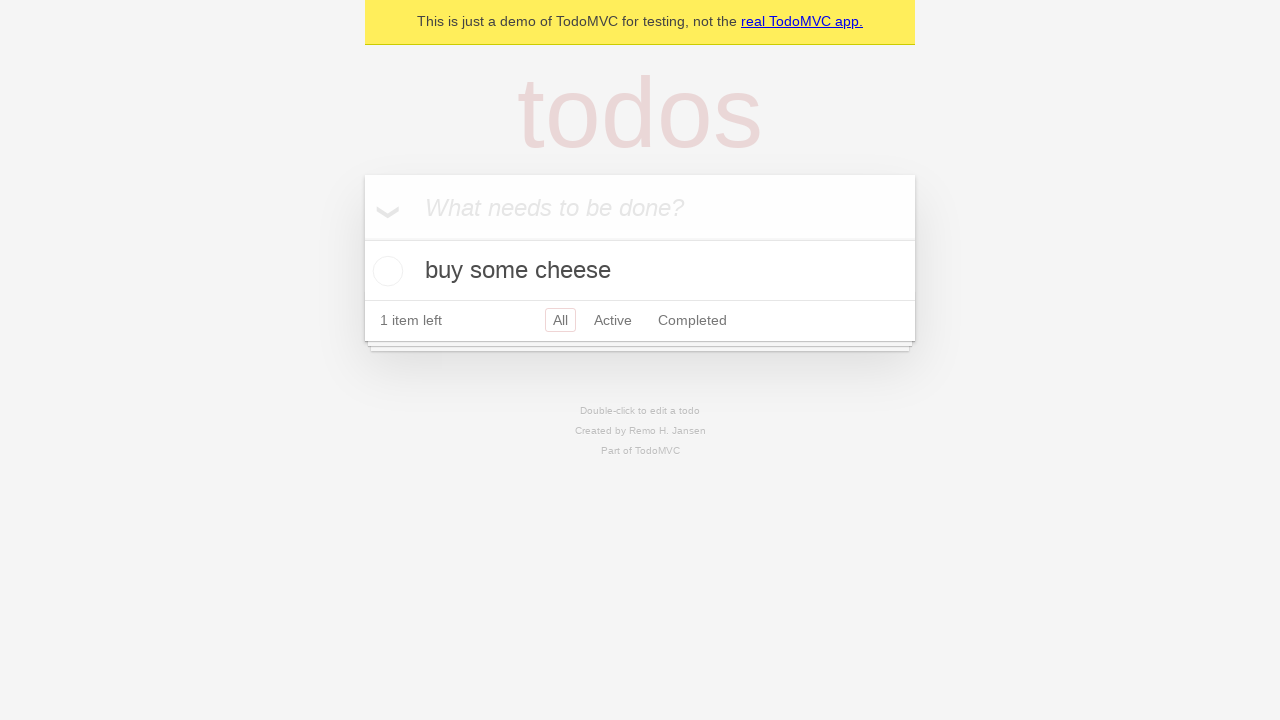

Filled todo input with 'feed the cat' on internal:attr=[placeholder="What needs to be done?"i]
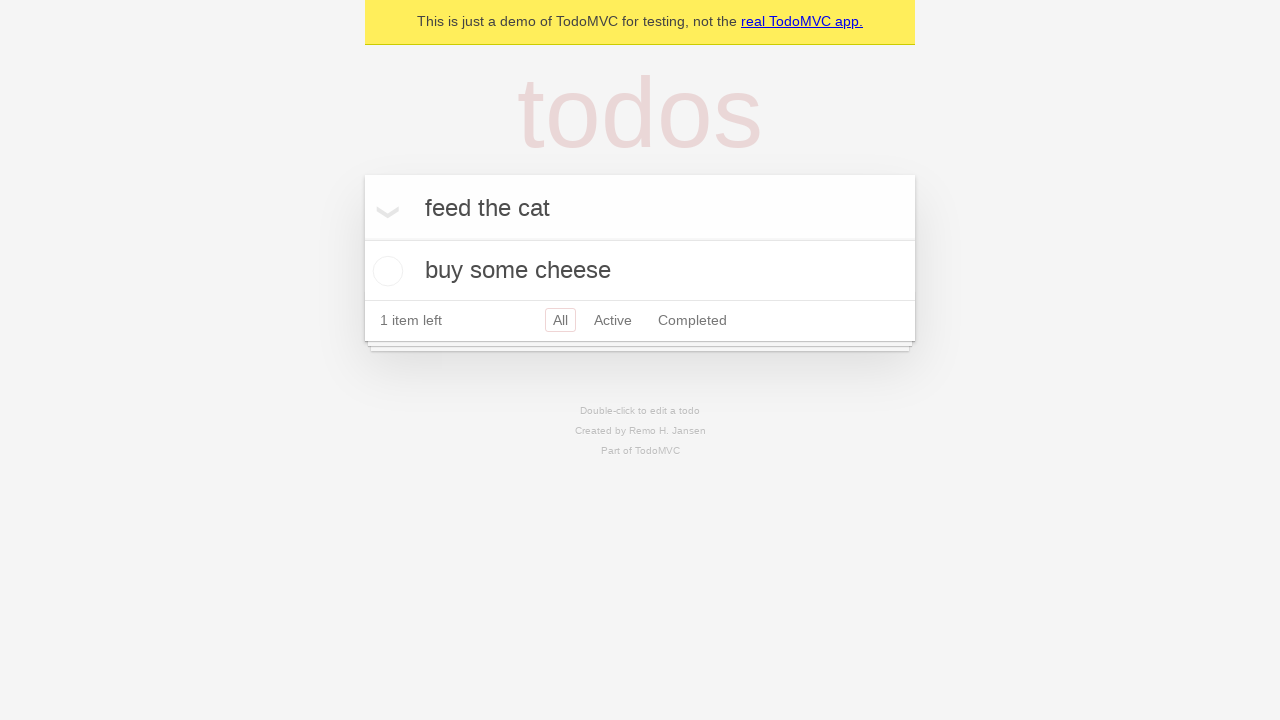

Pressed Enter to add second todo on internal:attr=[placeholder="What needs to be done?"i]
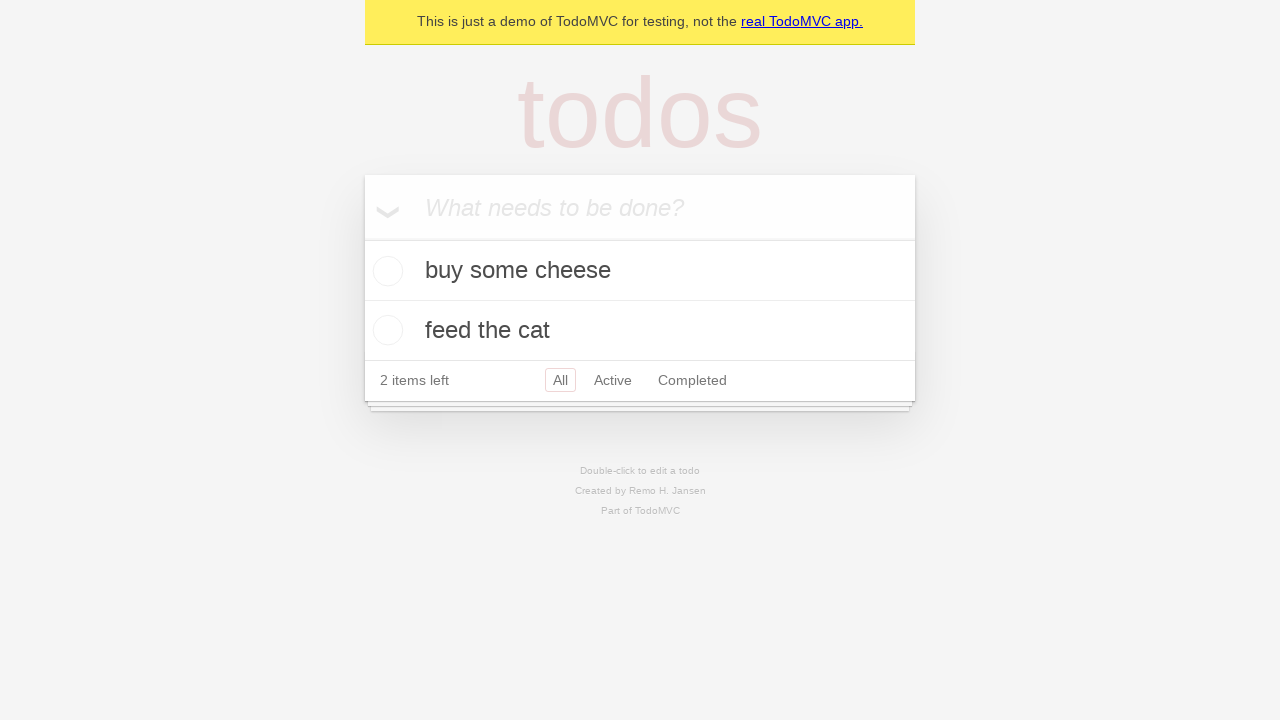

Filled todo input with 'book a doctors appointment' on internal:attr=[placeholder="What needs to be done?"i]
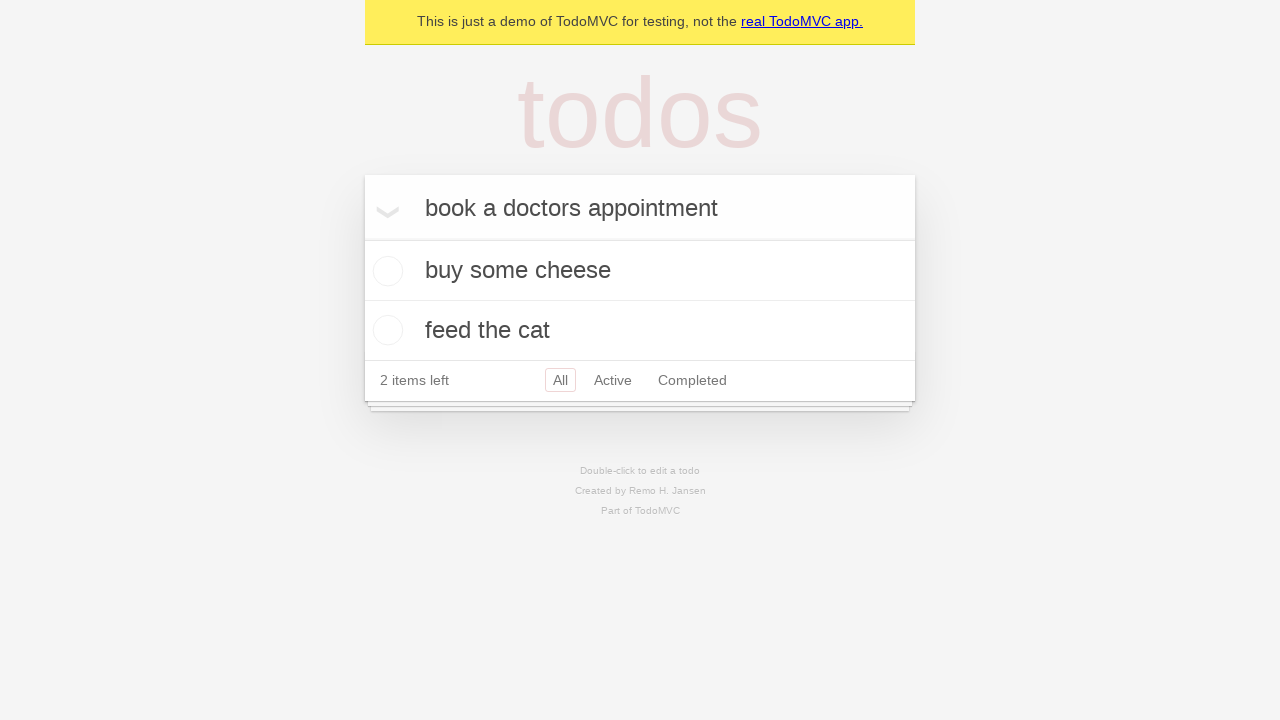

Pressed Enter to add third todo on internal:attr=[placeholder="What needs to be done?"i]
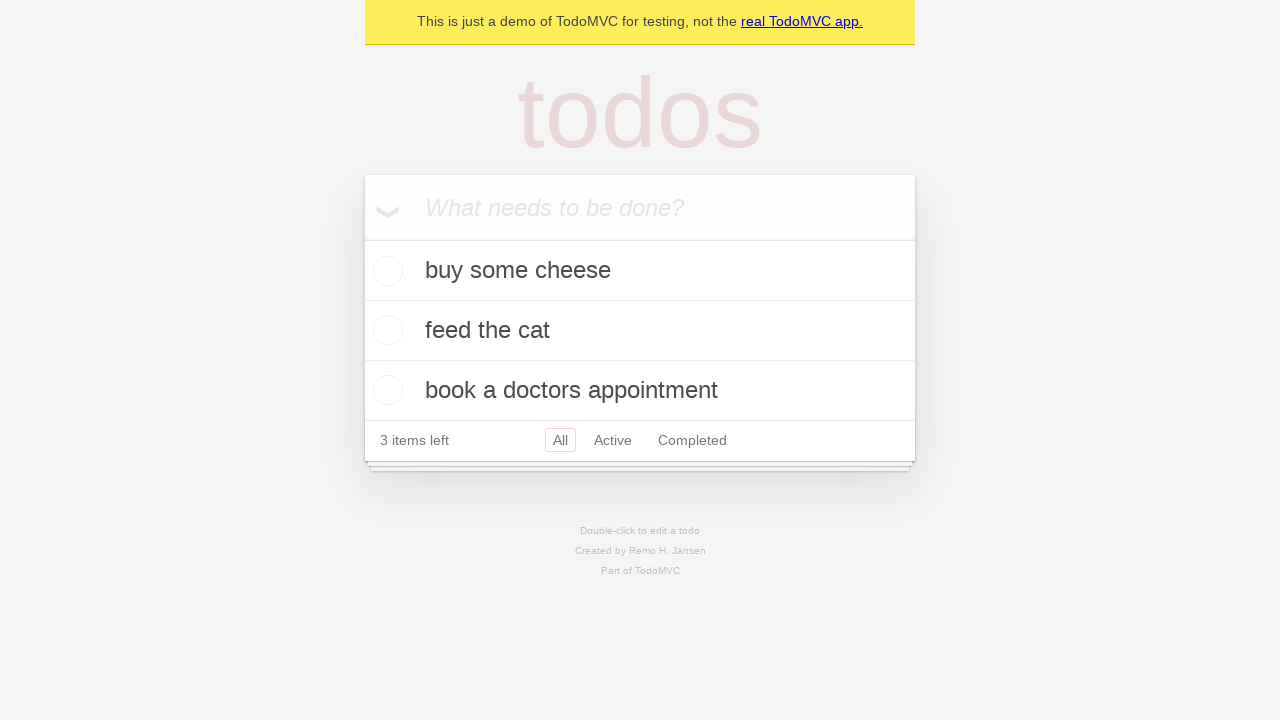

Checked second todo item to mark as completed at (385, 330) on internal:testid=[data-testid="todo-item"s] >> nth=1 >> internal:role=checkbox
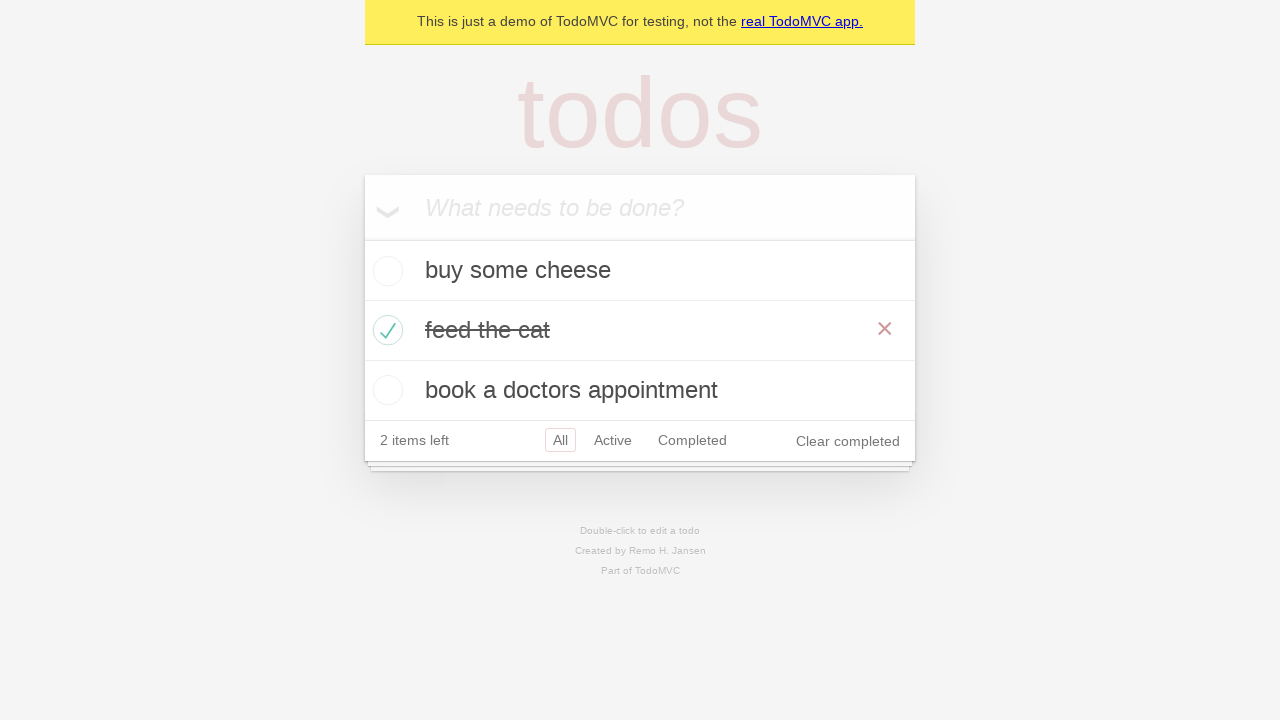

Clicked Active filter to display only non-completed items at (613, 440) on internal:role=link[name="Active"i]
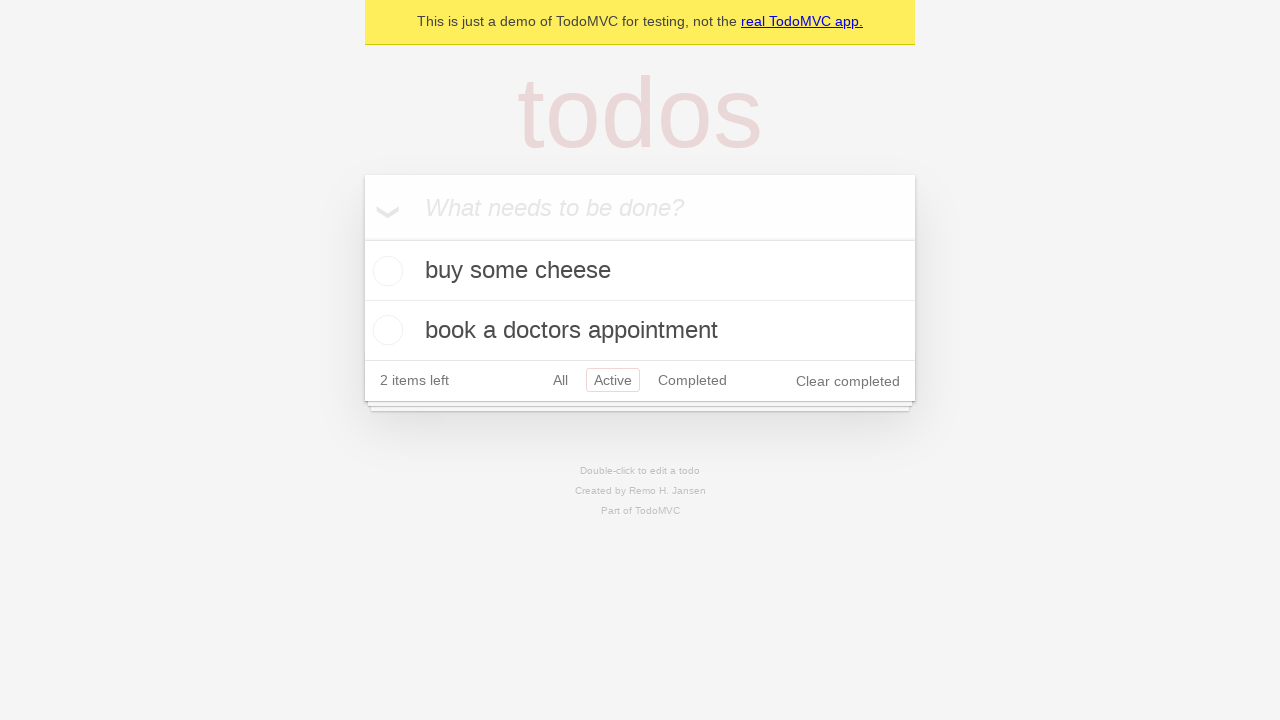

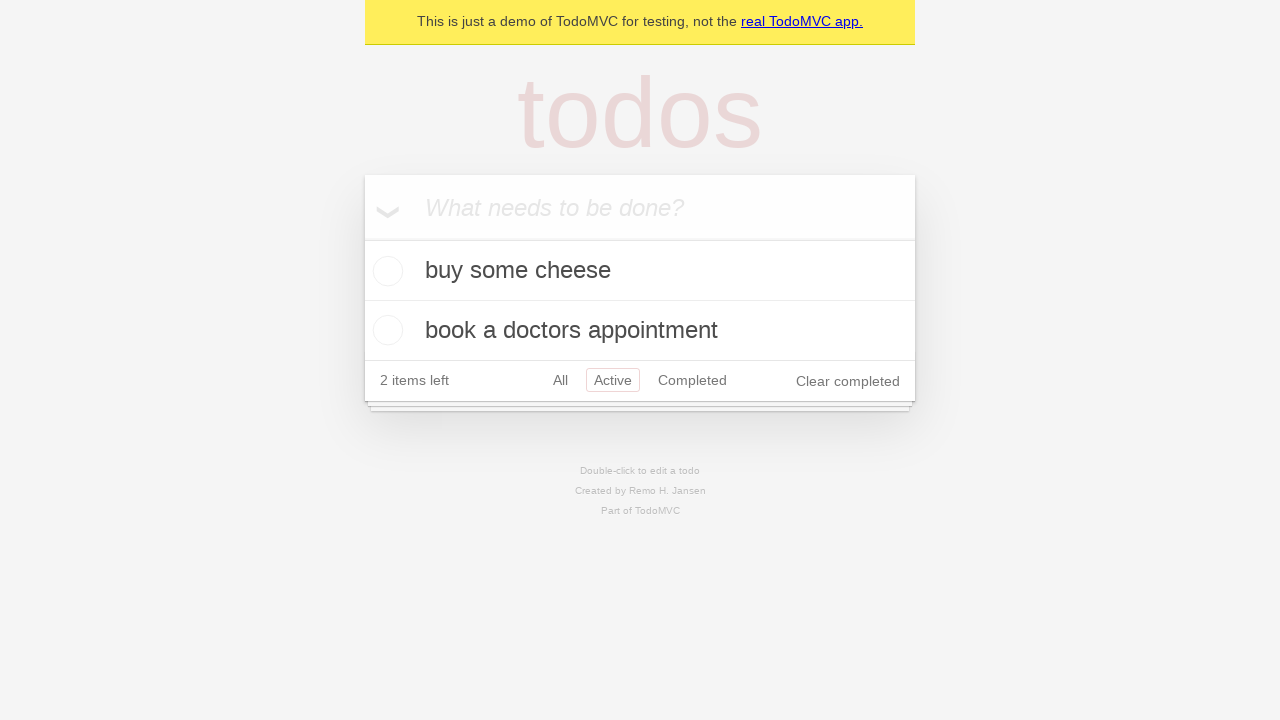